Tests enabling a disabled input field by clicking Enable button and verifying the "It's enabled" message appears

Starting URL: https://the-internet.herokuapp.com/dynamic_controls

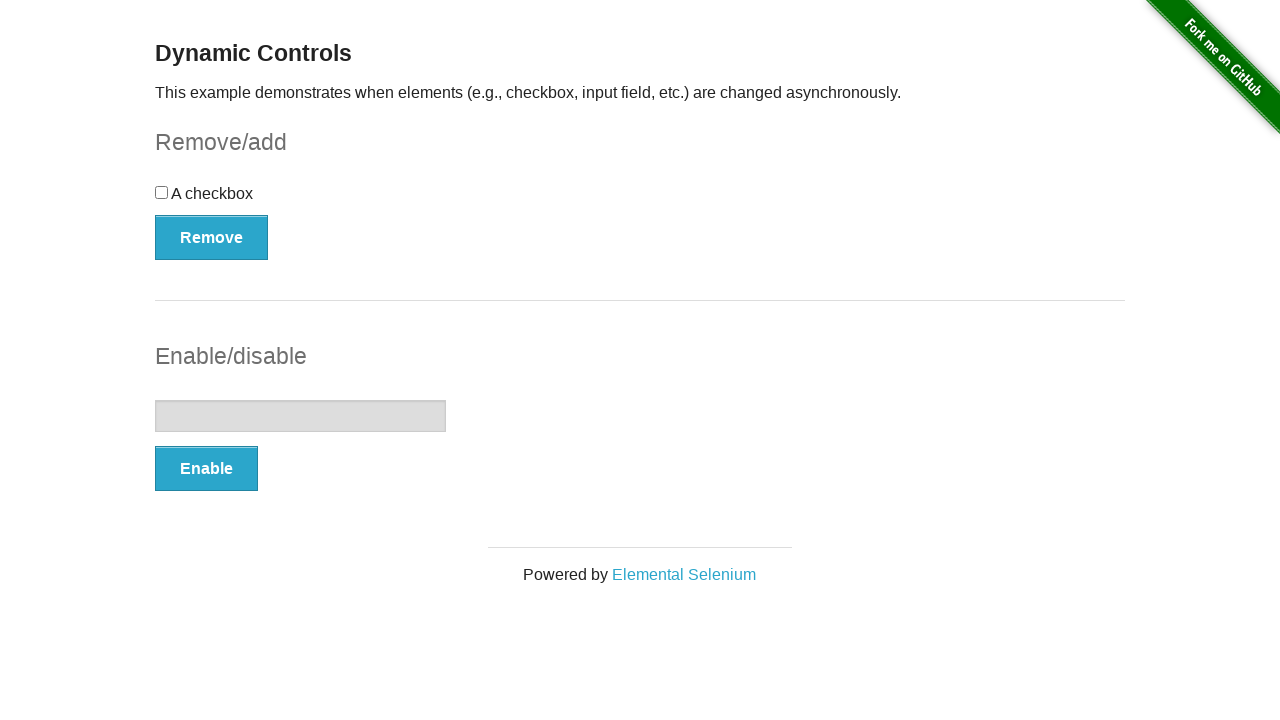

Clicked Enable button to enable the disabled input field at (206, 469) on button:has-text('Enable')
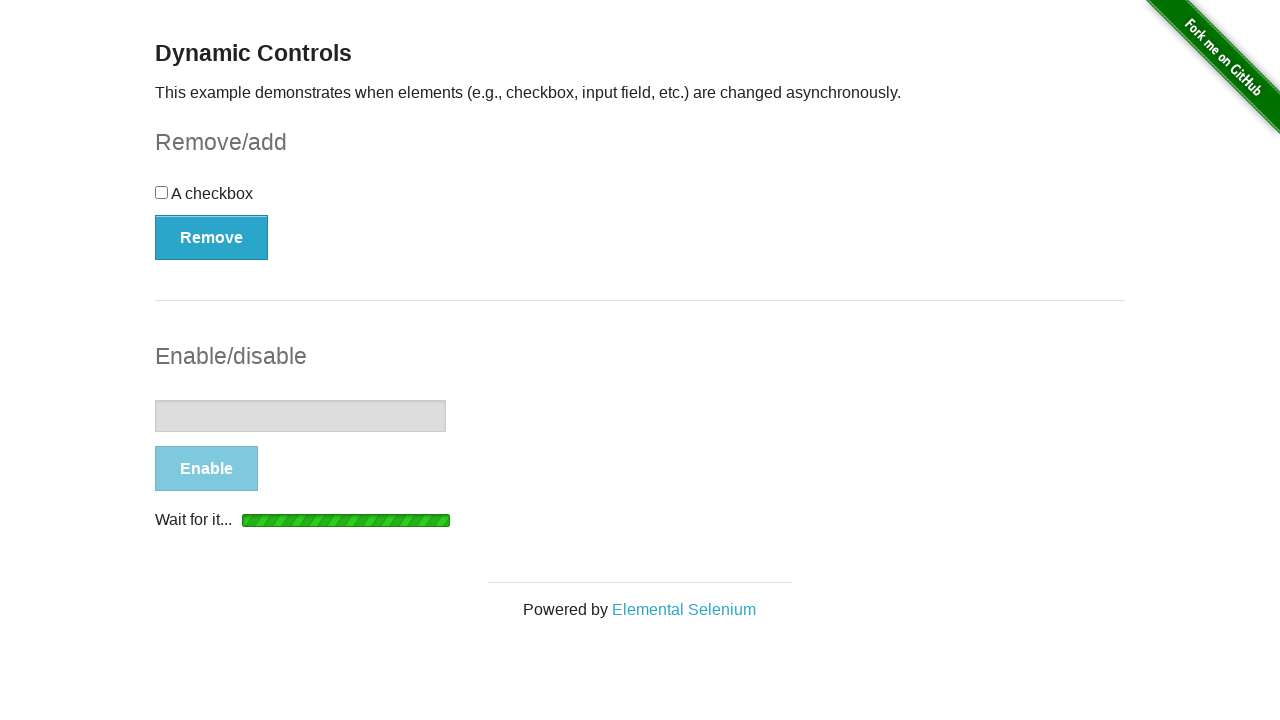

Waited for 'It's enabled' message to appear
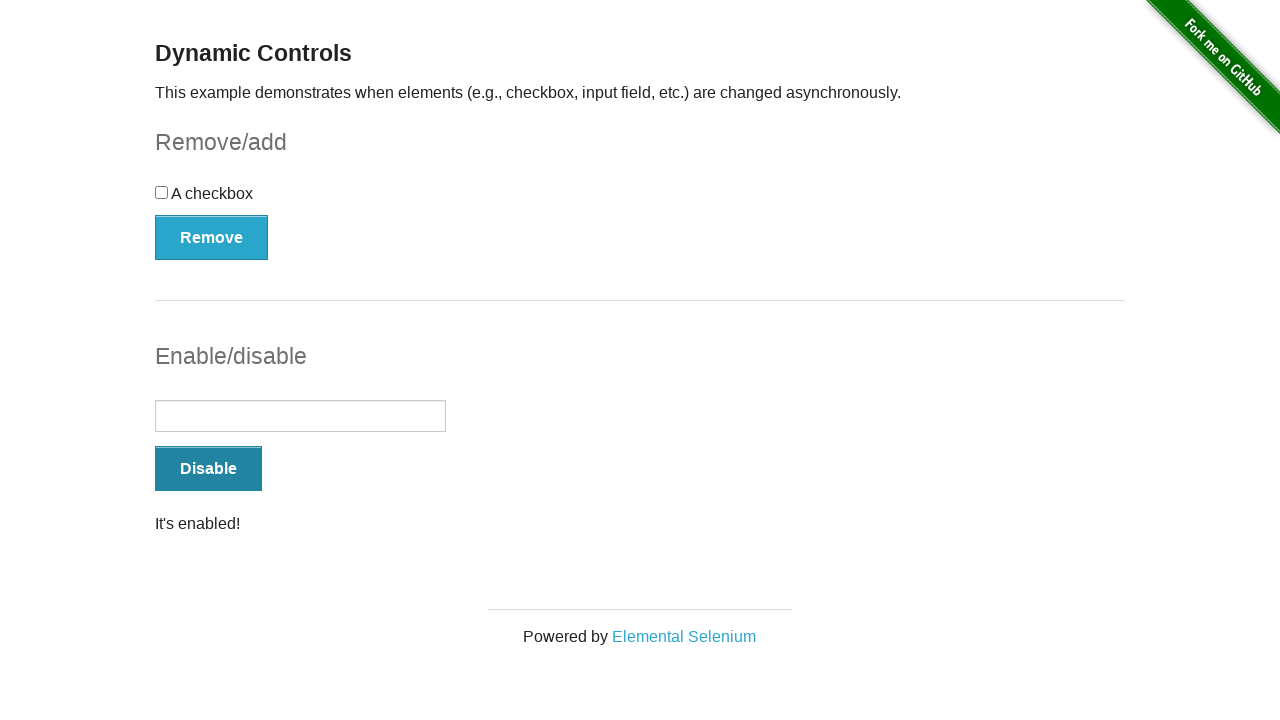

Verified input field is now enabled
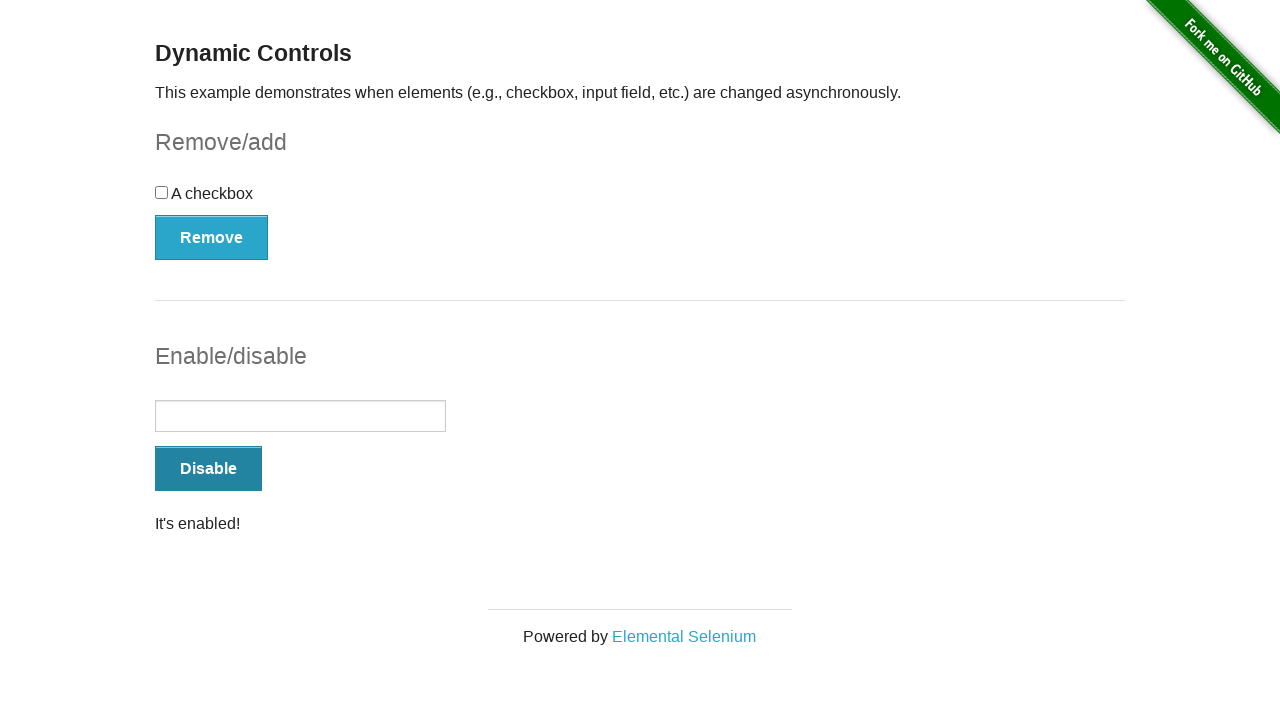

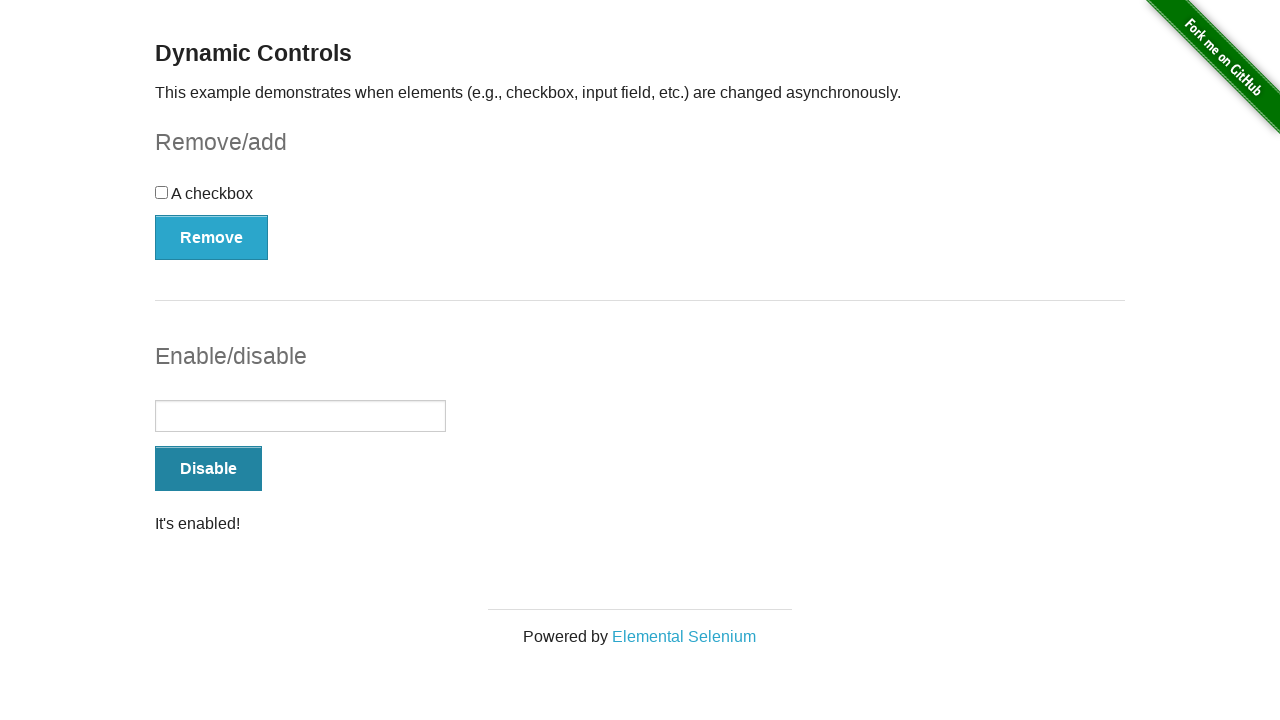